Tests marking individual items as complete by clicking their checkboxes

Starting URL: https://demo.playwright.dev/todomvc

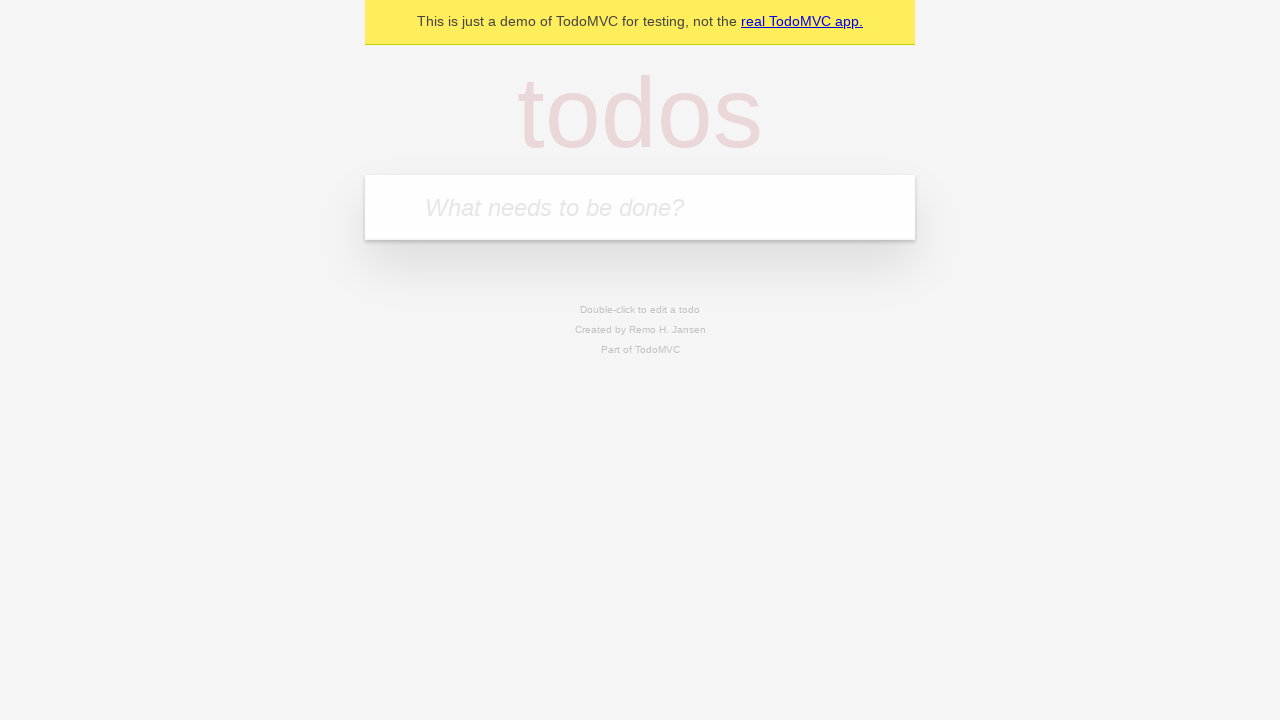

Navigated to TodoMVC demo site
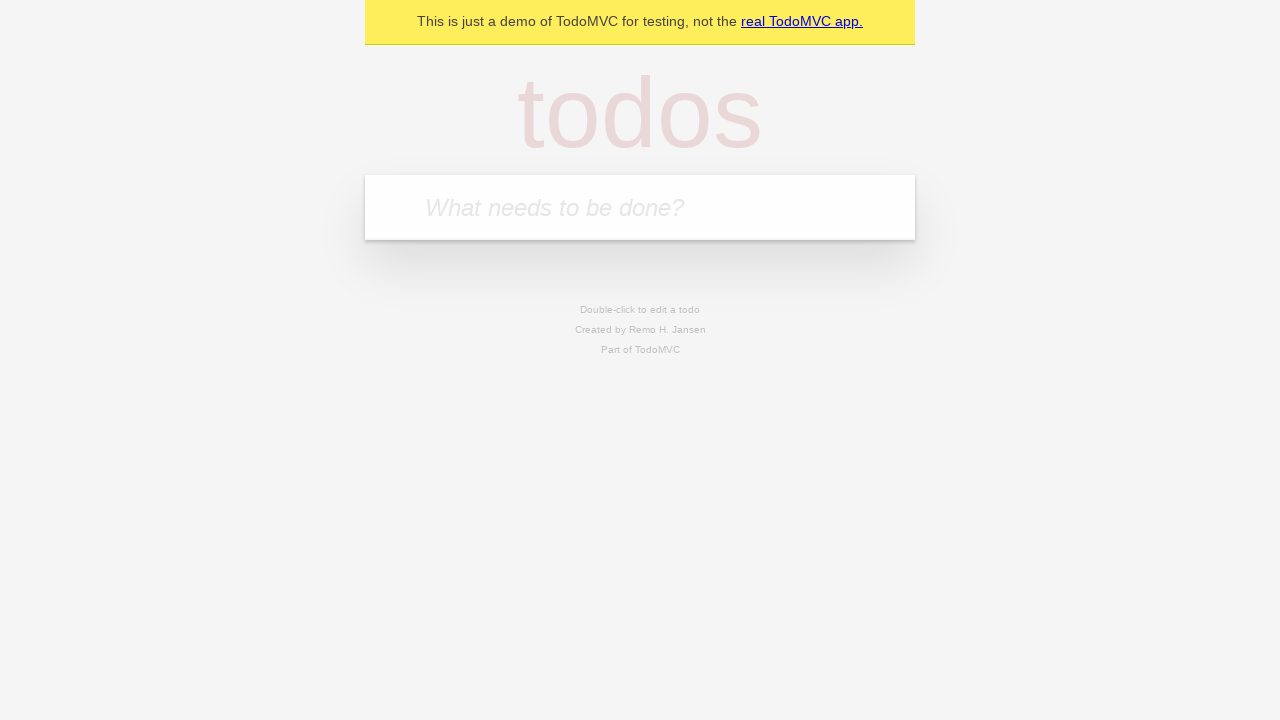

Located the 'What needs to be done?' input field
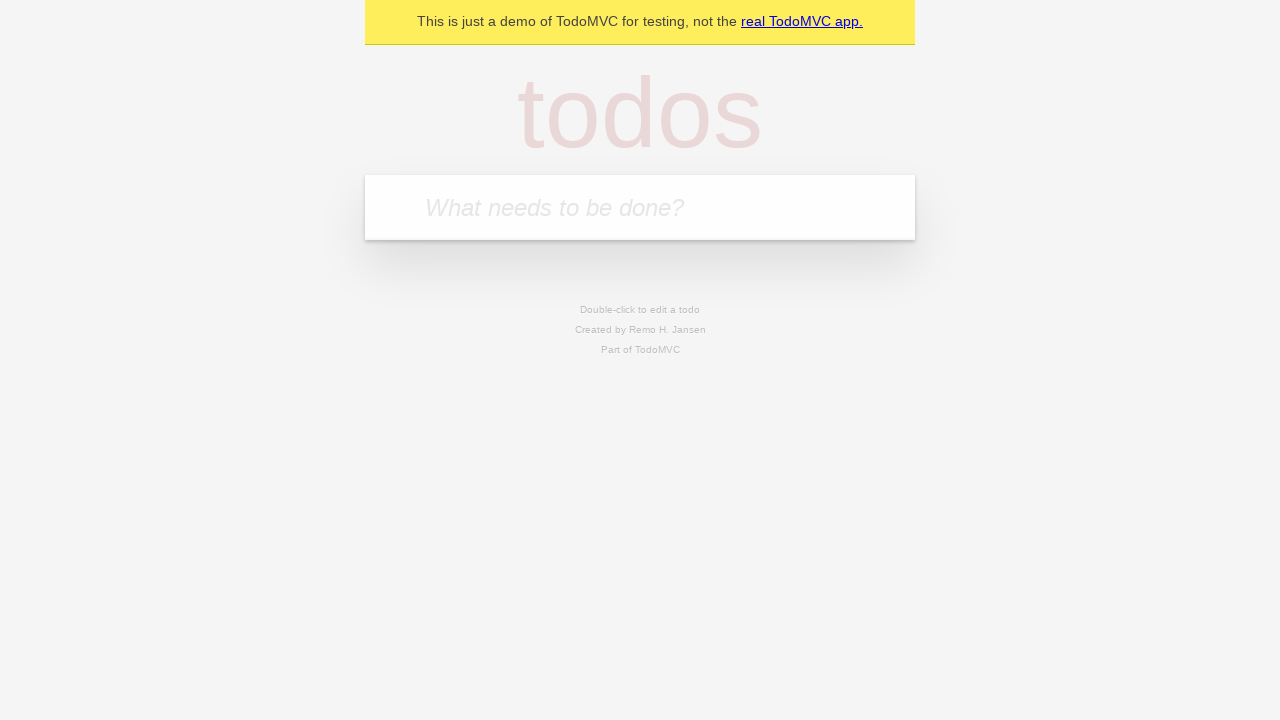

Filled input field with 'buy some cheese' on internal:attr=[placeholder="What needs to be done?"i]
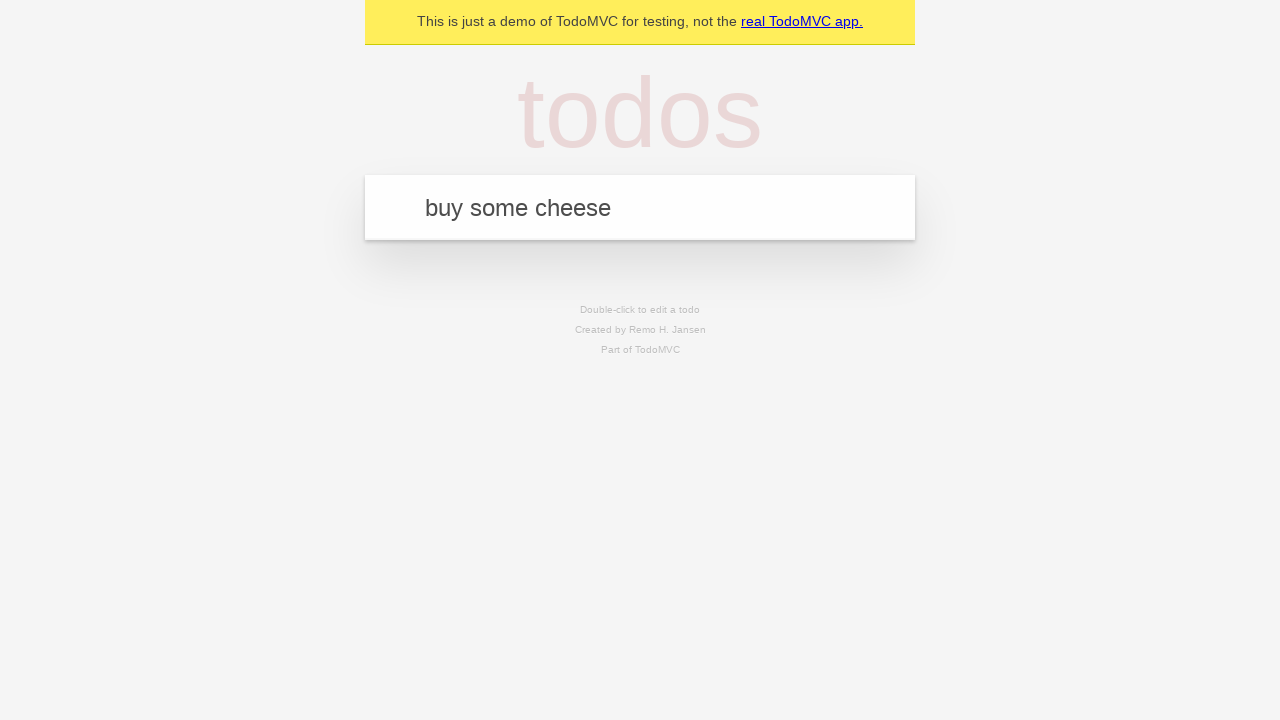

Pressed Enter to create todo item 'buy some cheese' on internal:attr=[placeholder="What needs to be done?"i]
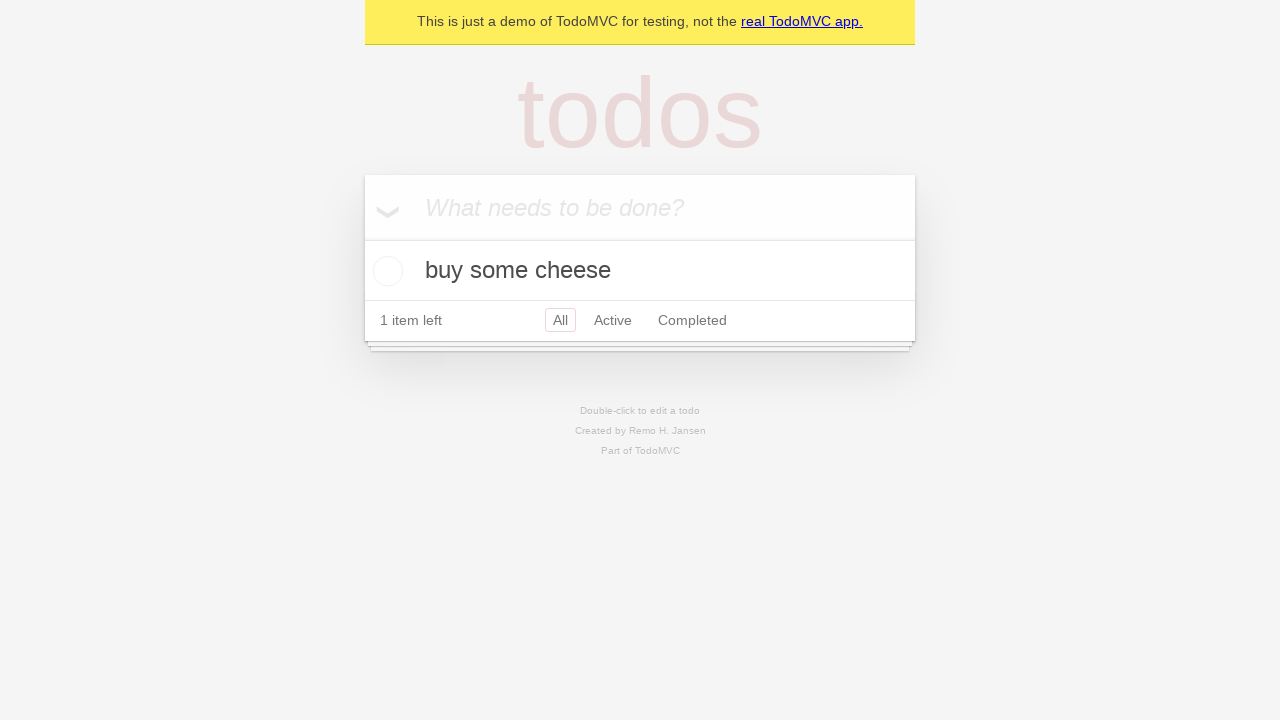

Filled input field with 'feed the cat' on internal:attr=[placeholder="What needs to be done?"i]
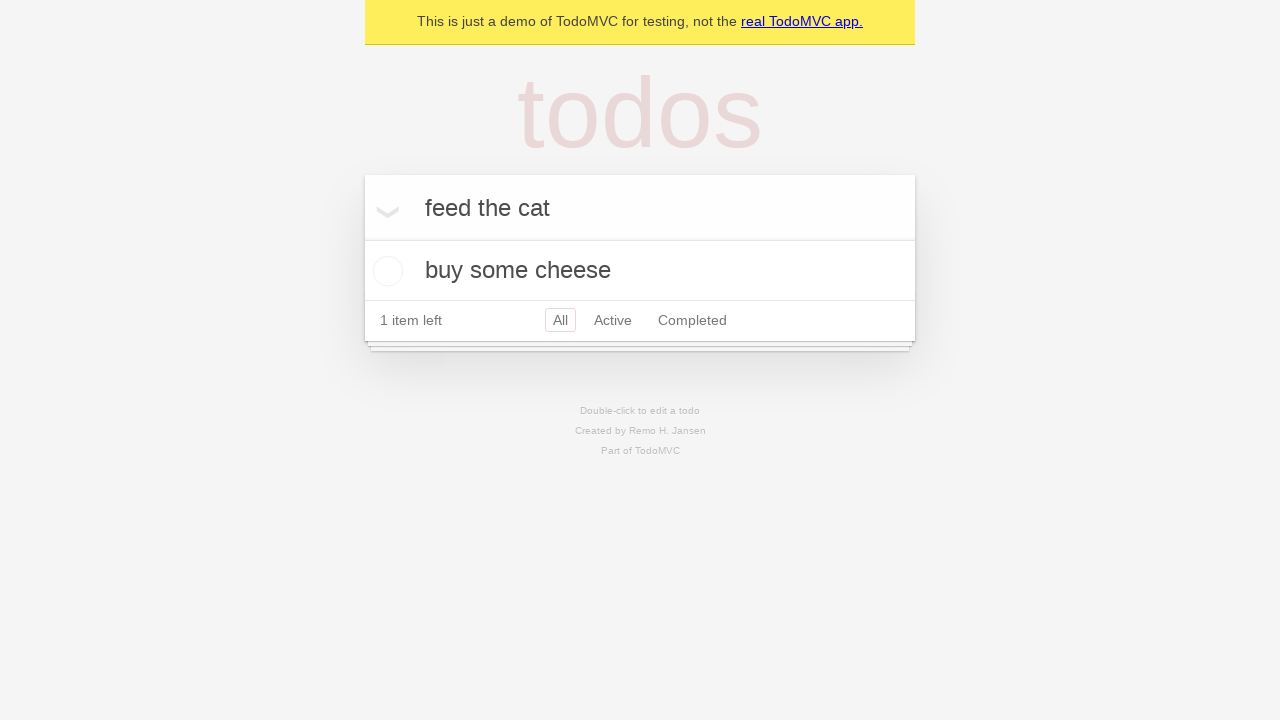

Pressed Enter to create todo item 'feed the cat' on internal:attr=[placeholder="What needs to be done?"i]
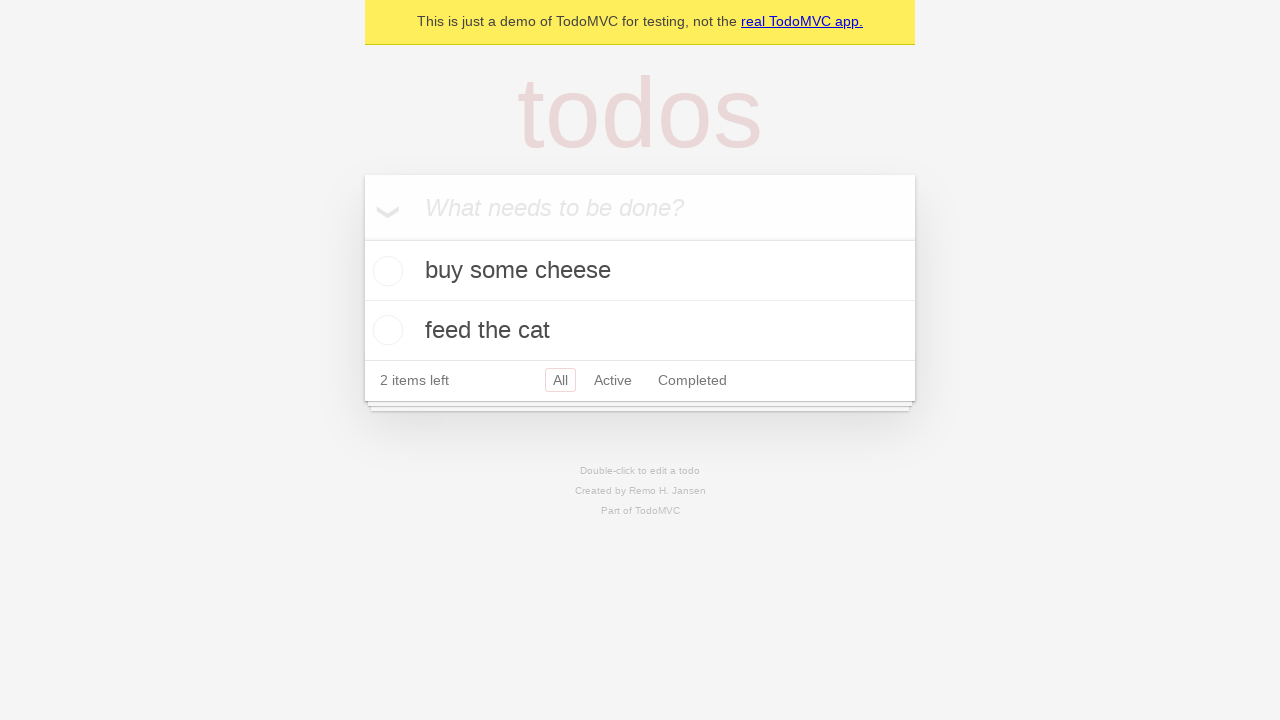

Located first todo item
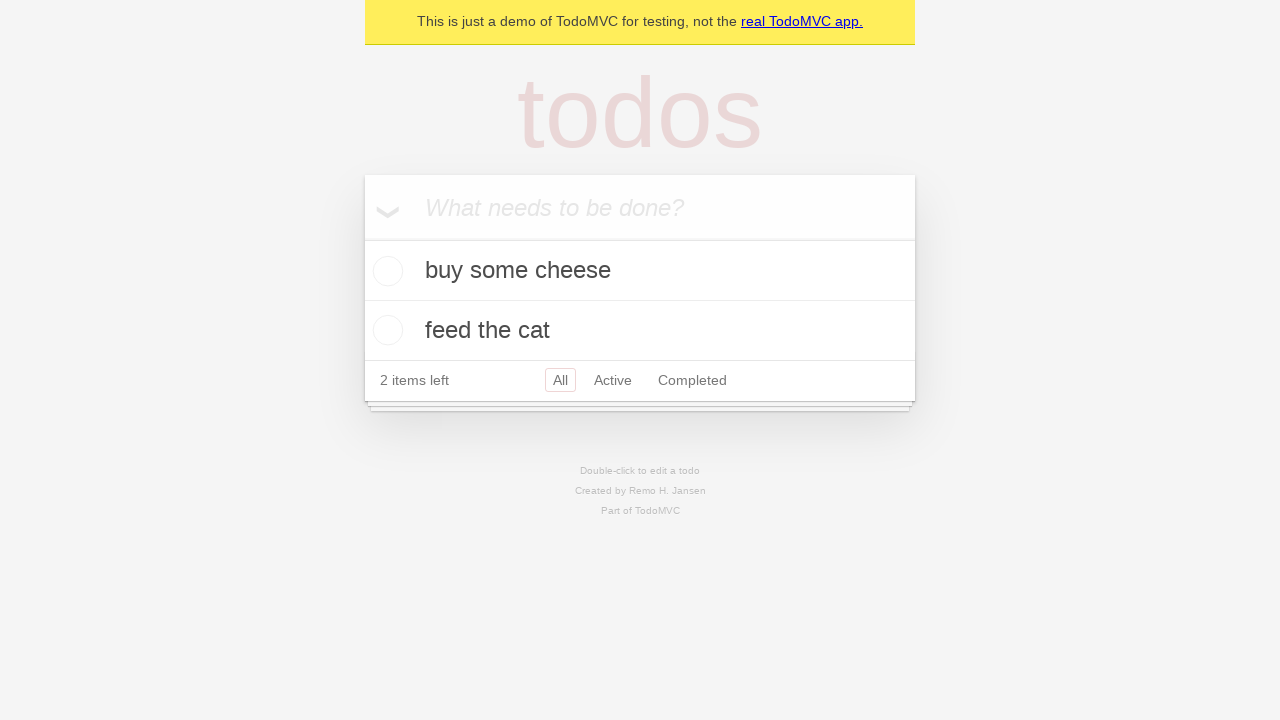

Marked first todo item as complete by checking its checkbox at (385, 271) on internal:testid=[data-testid="todo-item"s] >> nth=0 >> internal:role=checkbox
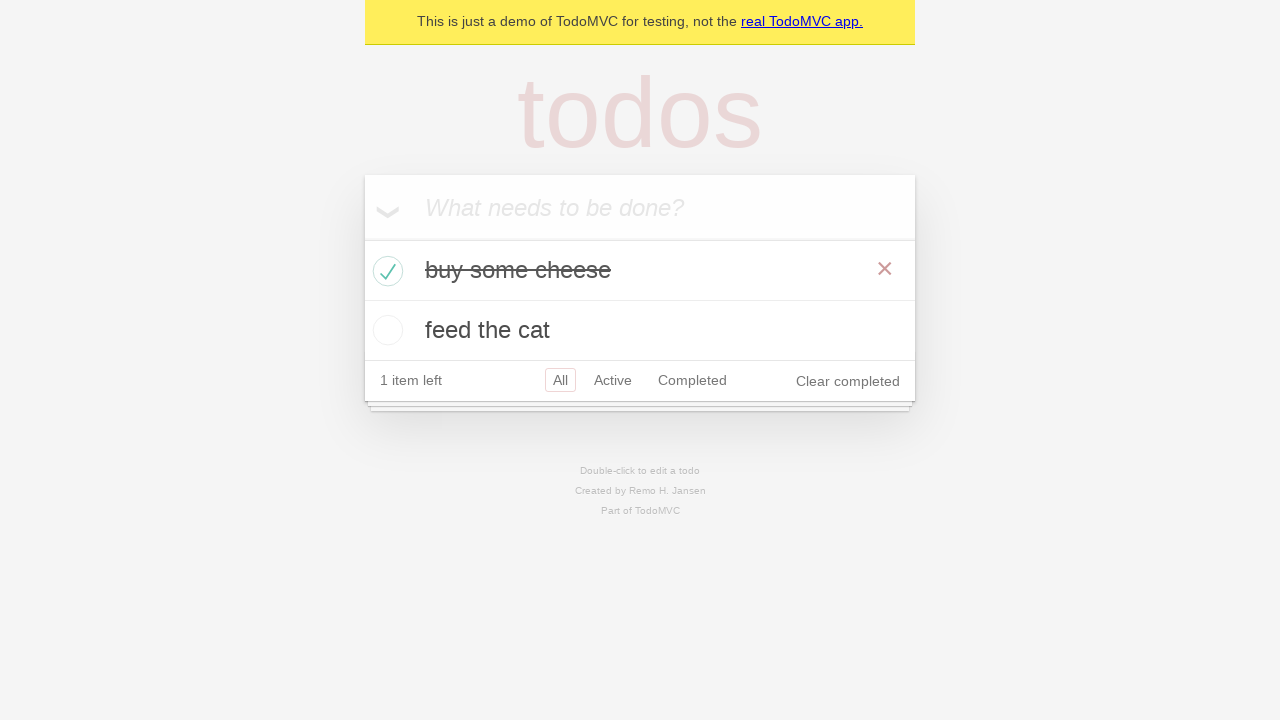

Located second todo item
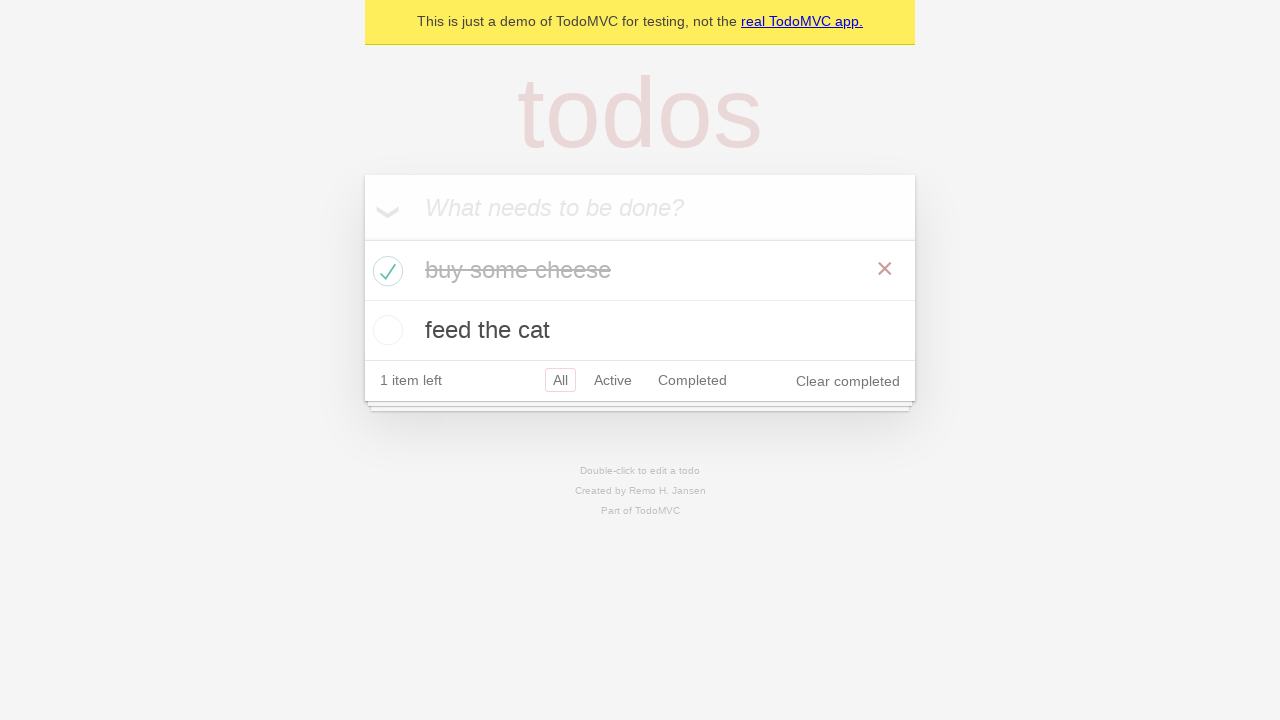

Marked second todo item as complete by checking its checkbox at (385, 330) on internal:testid=[data-testid="todo-item"s] >> nth=1 >> internal:role=checkbox
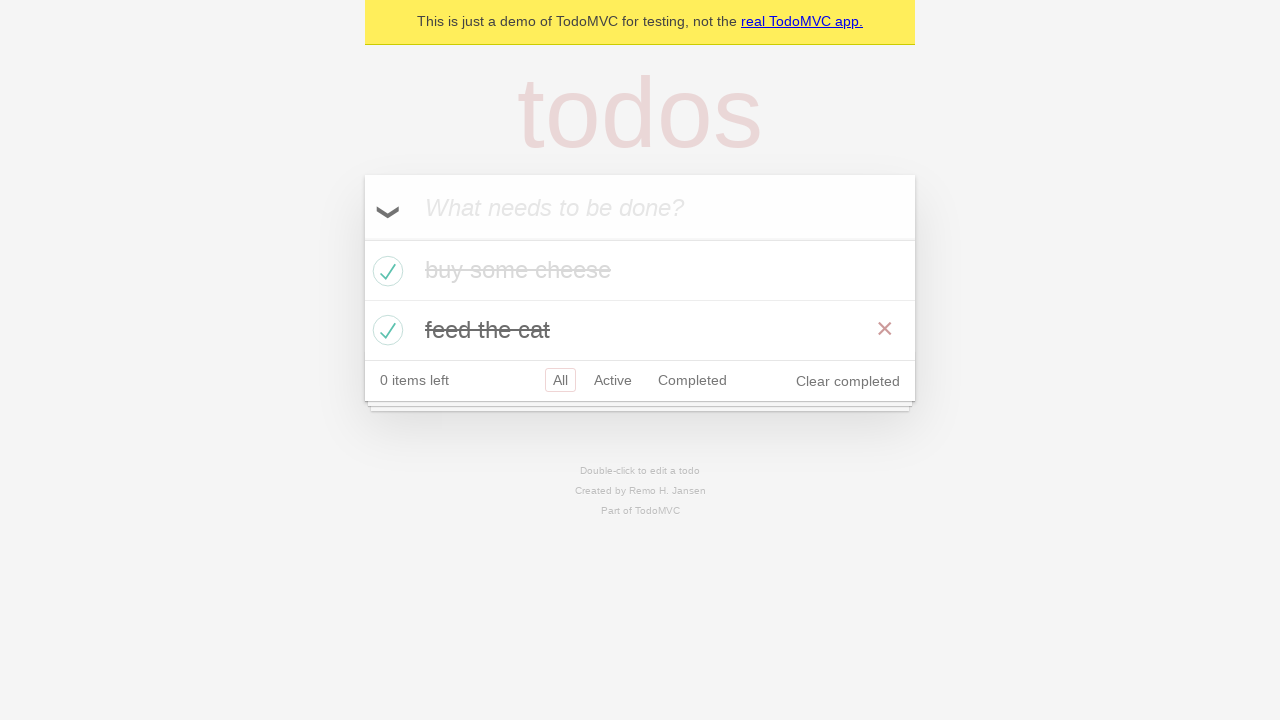

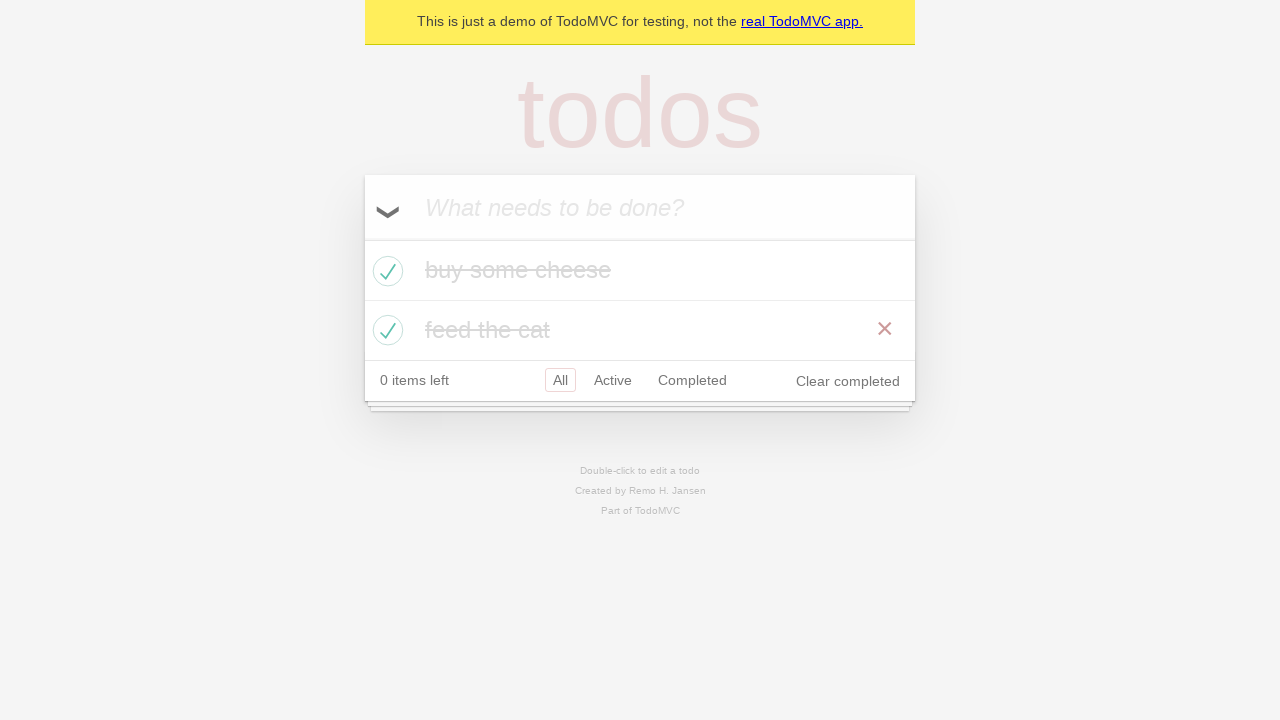